Tests that pressing the 's' keyboard shortcut on GitHub opens the search input field

Starting URL: https://github.com

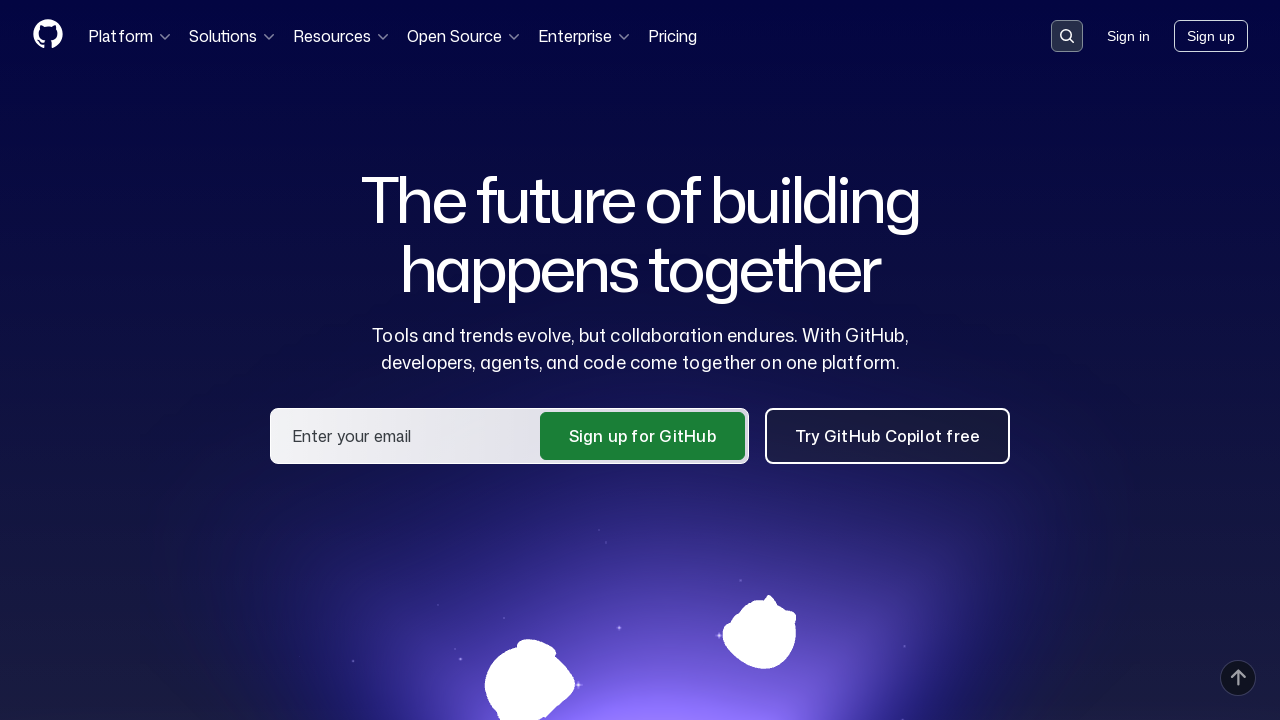

Navigated to GitHub homepage
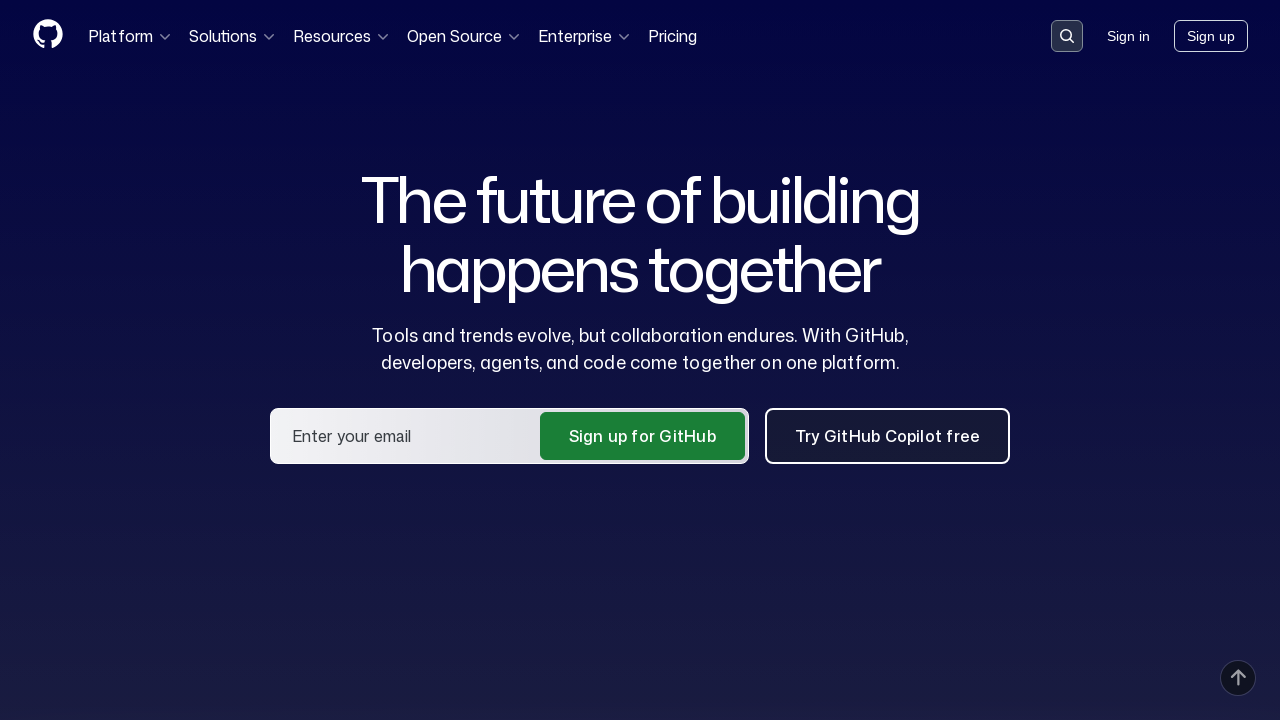

Pressed 's' keyboard shortcut on body element on body
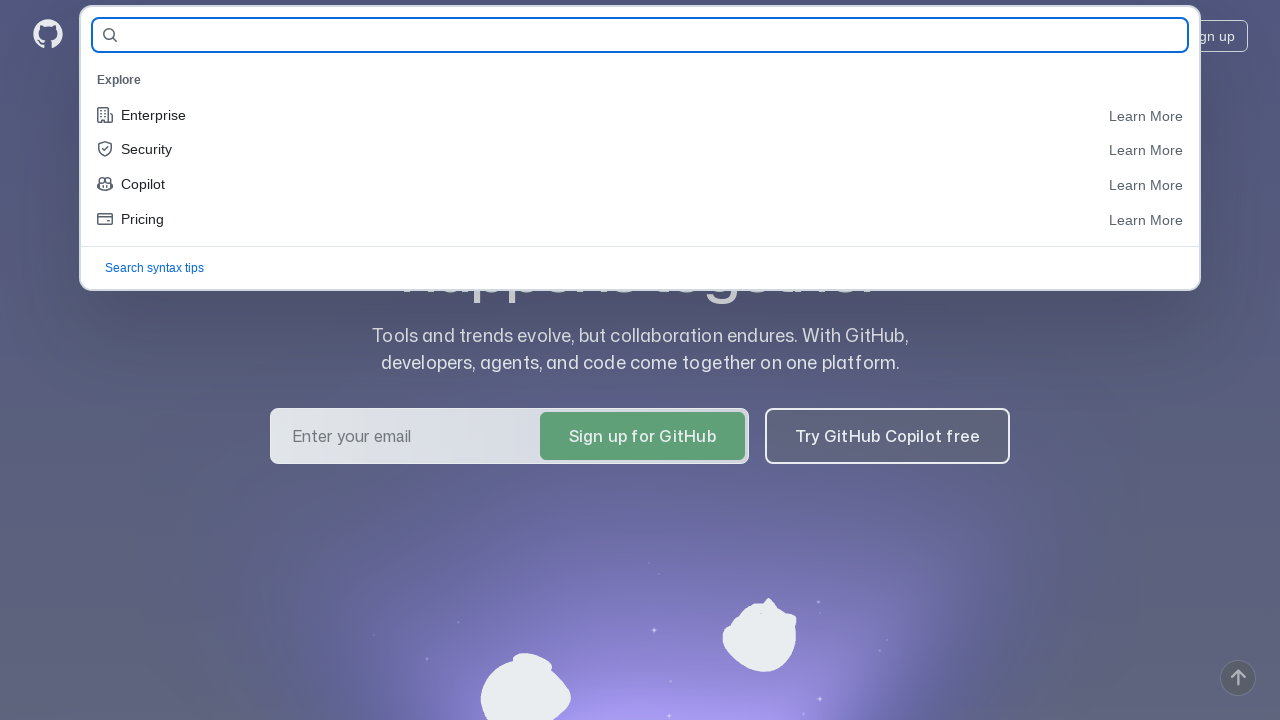

Search input field appeared after pressing 's' shortcut
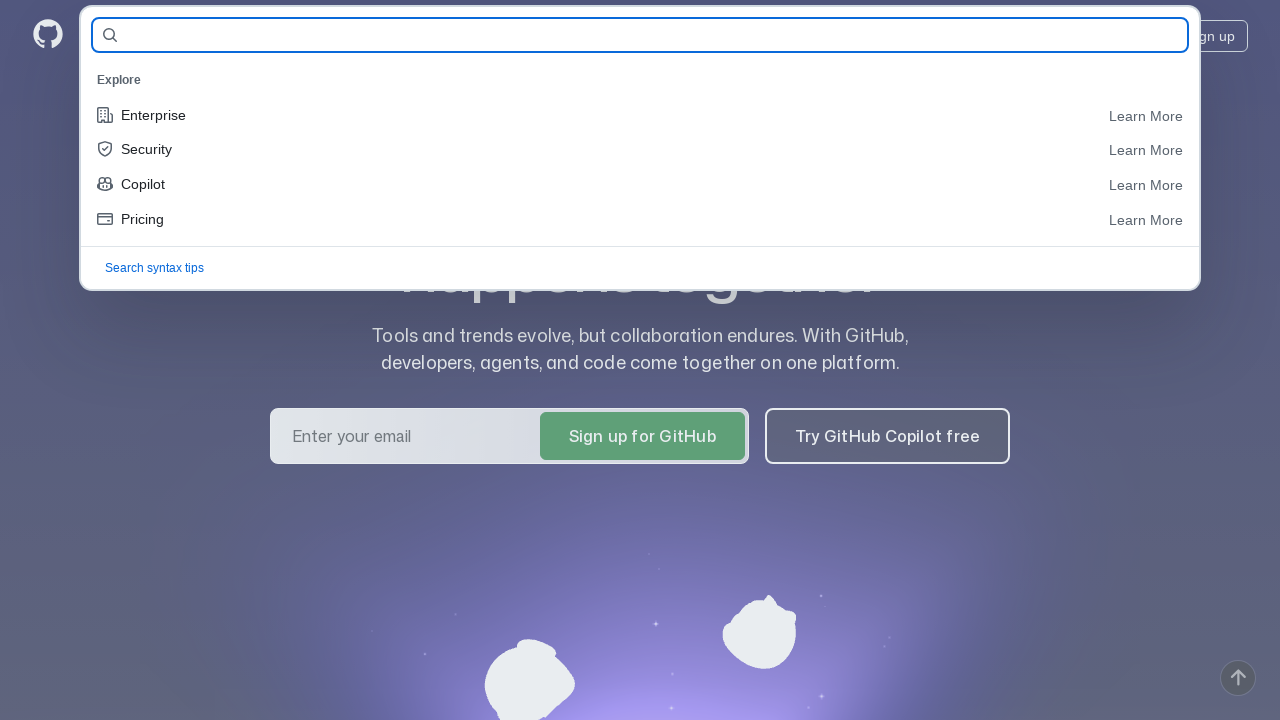

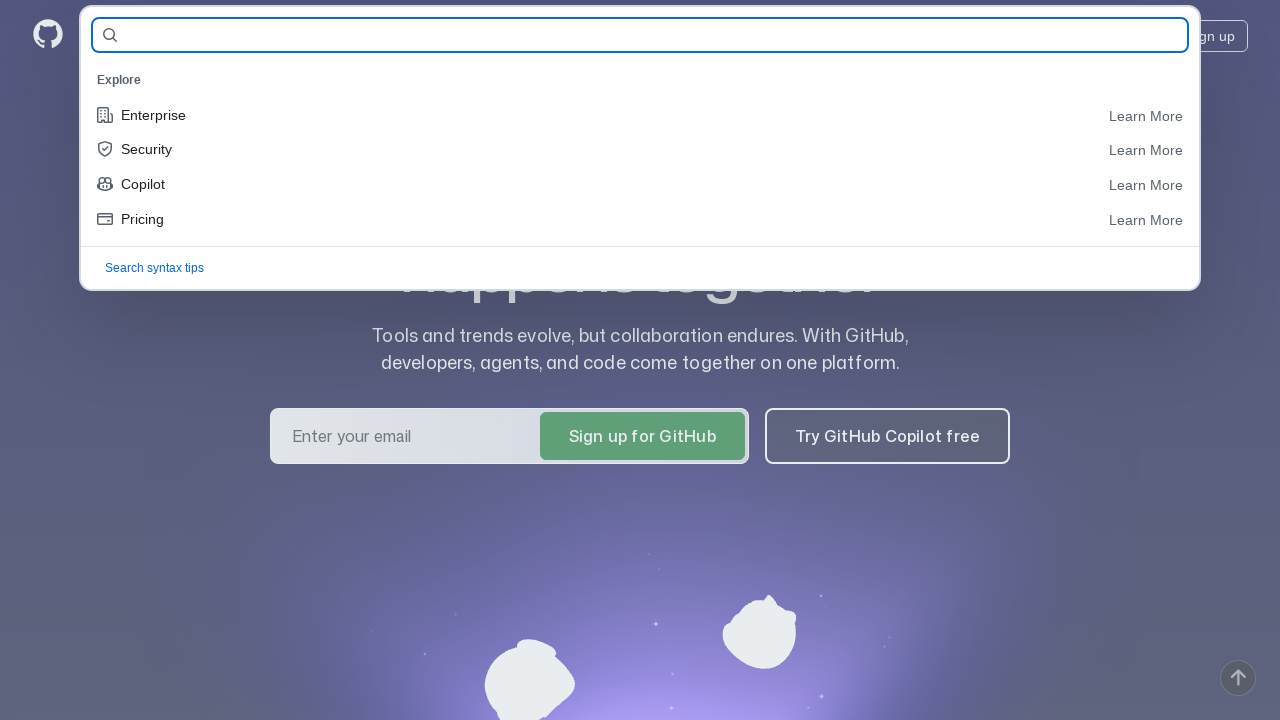